Tests table interaction functionality by locating table rows and columns, reading cell data, and clicking the Price column header to sort the table in ascending order.

Starting URL: https://training-support.net/webelements/tables

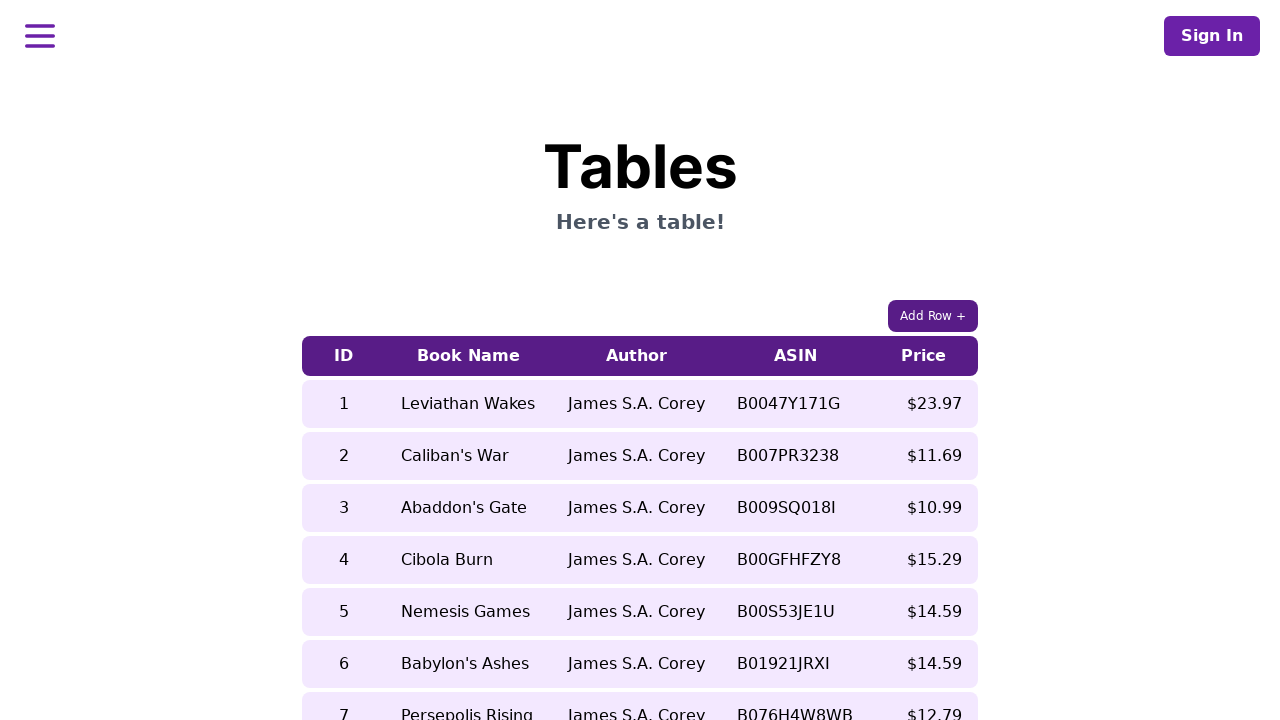

Waited for table body rows to load
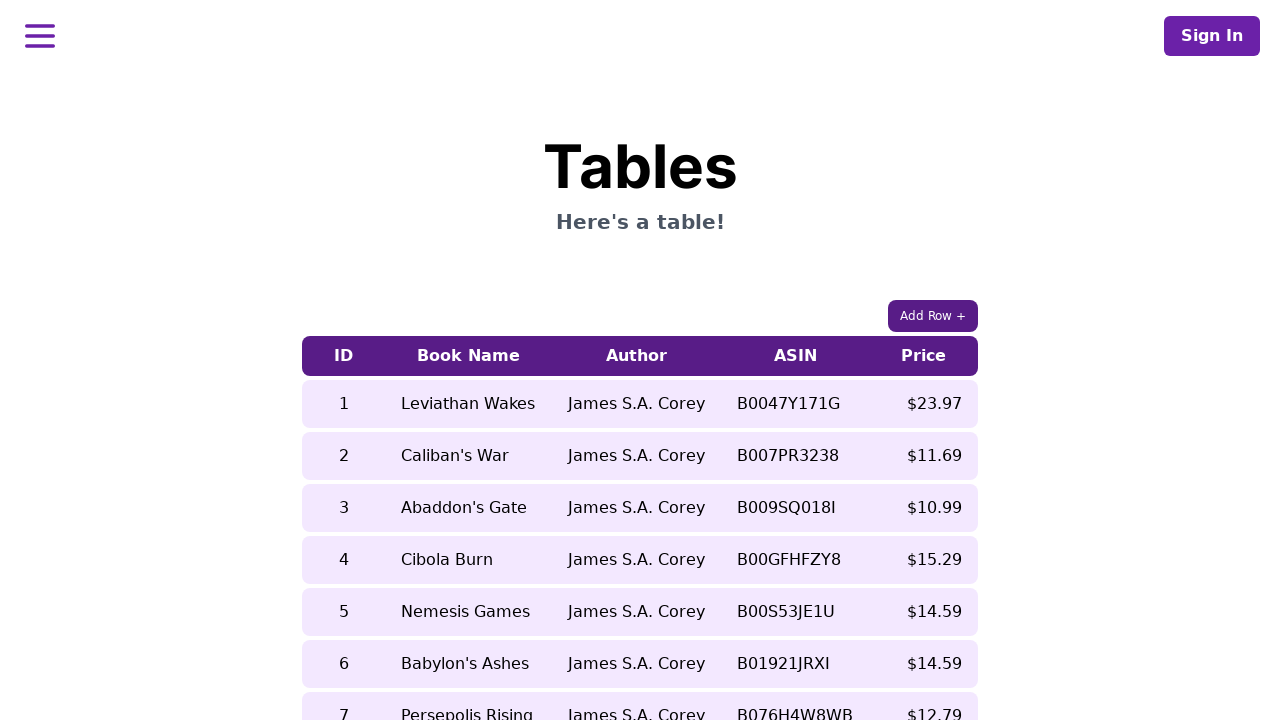

Clicked Price column header (5th column) to sort table in ascending order at (924, 356) on xpath=//table/thead/tr/th[5]
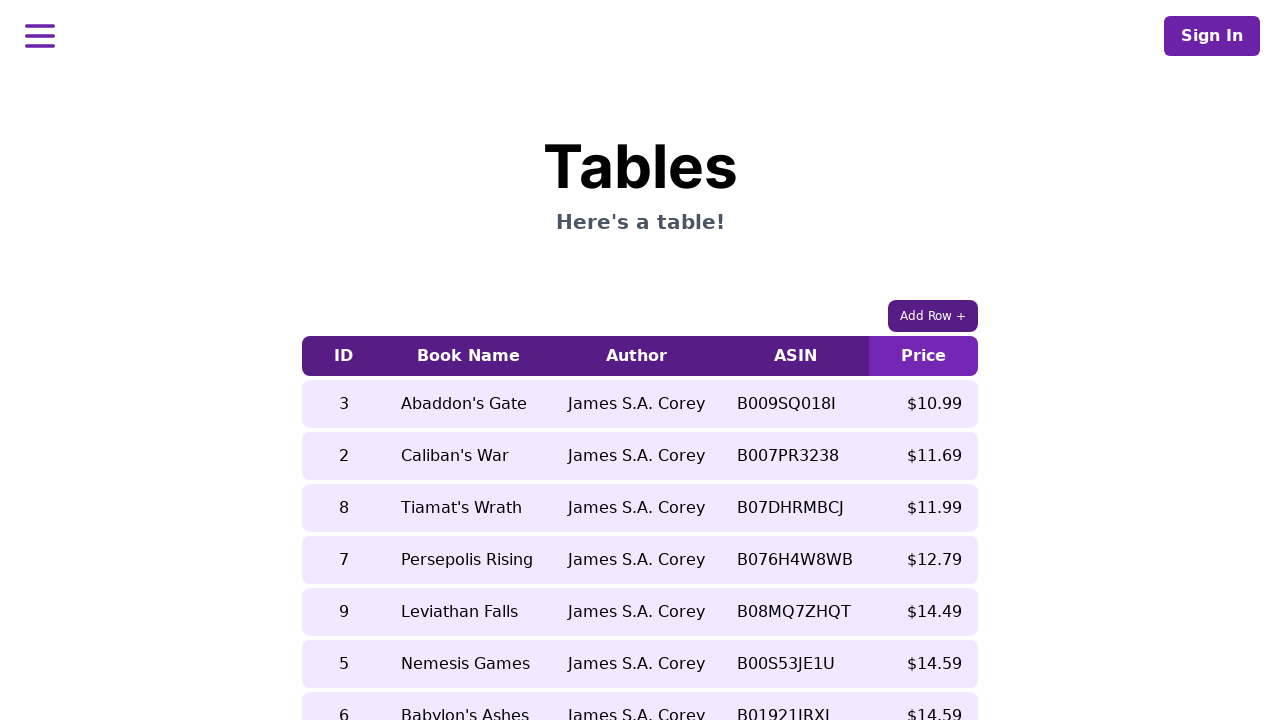

Waited for table to be re-sorted
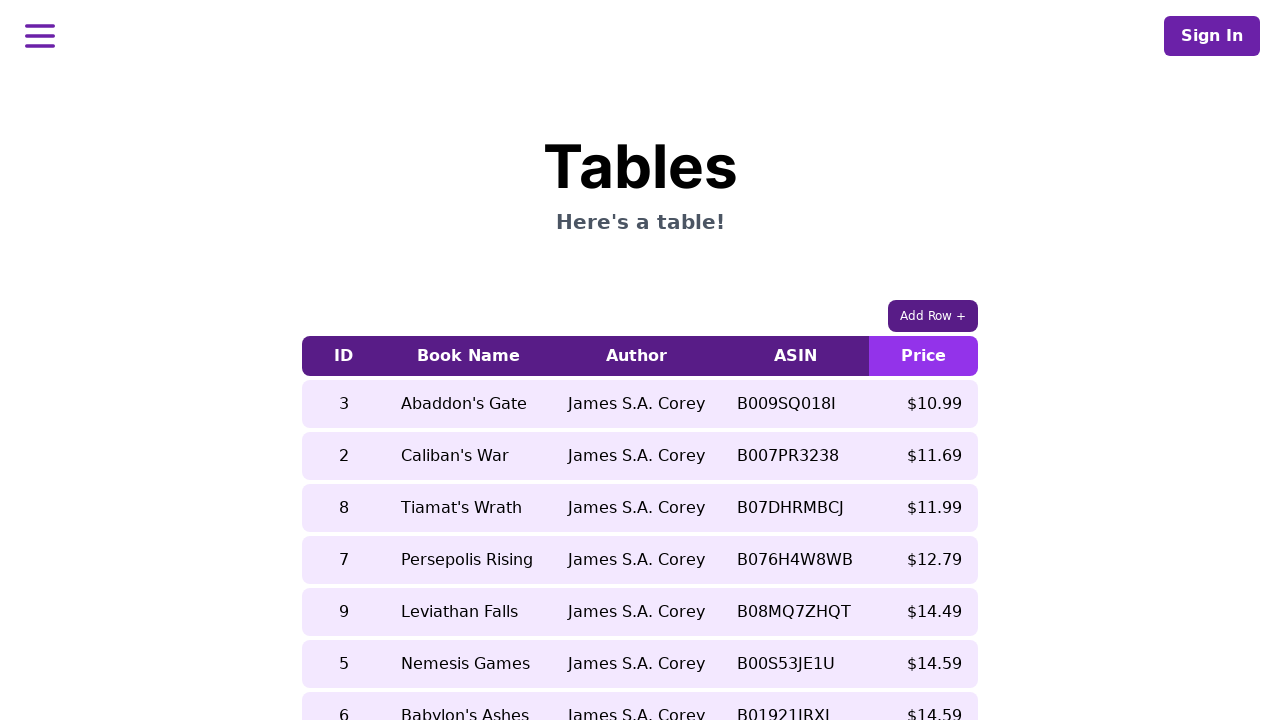

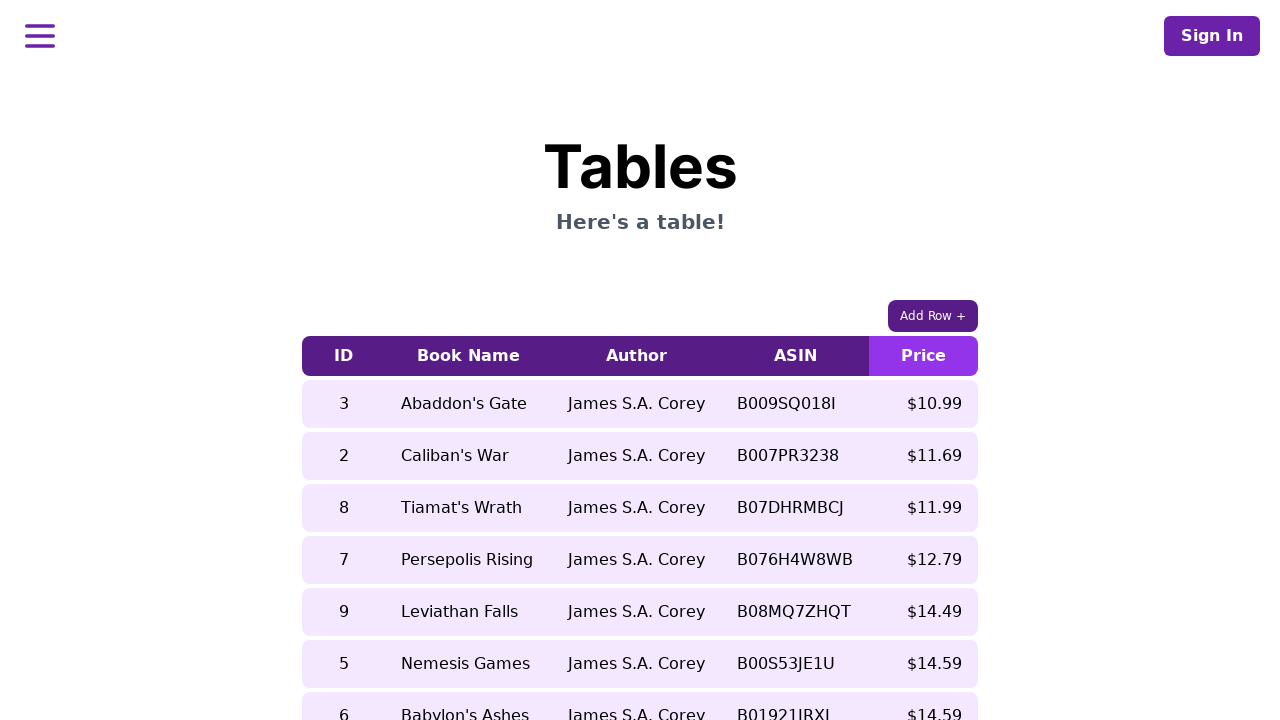